Navigates to OpenCart login page and fills the email address field with a test email

Starting URL: https://naveenautomationlabs.com/opencart/index.php?route=account/login

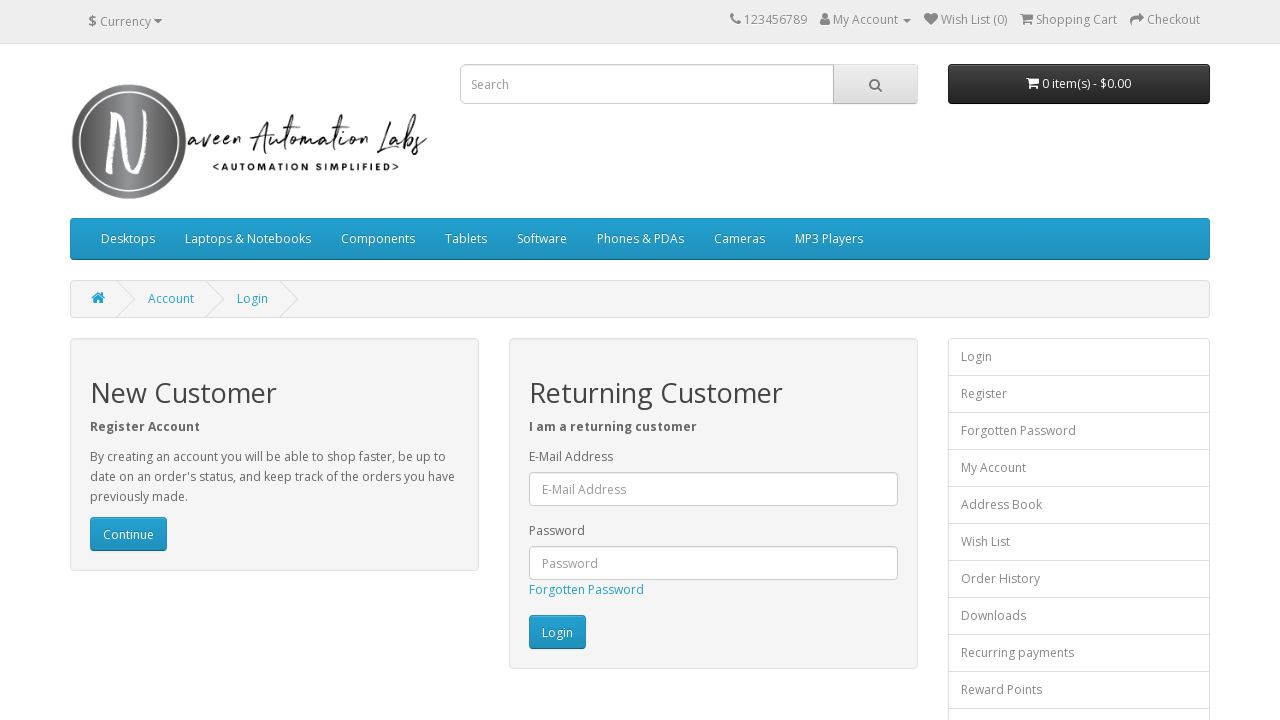

Navigated to OpenCart login page
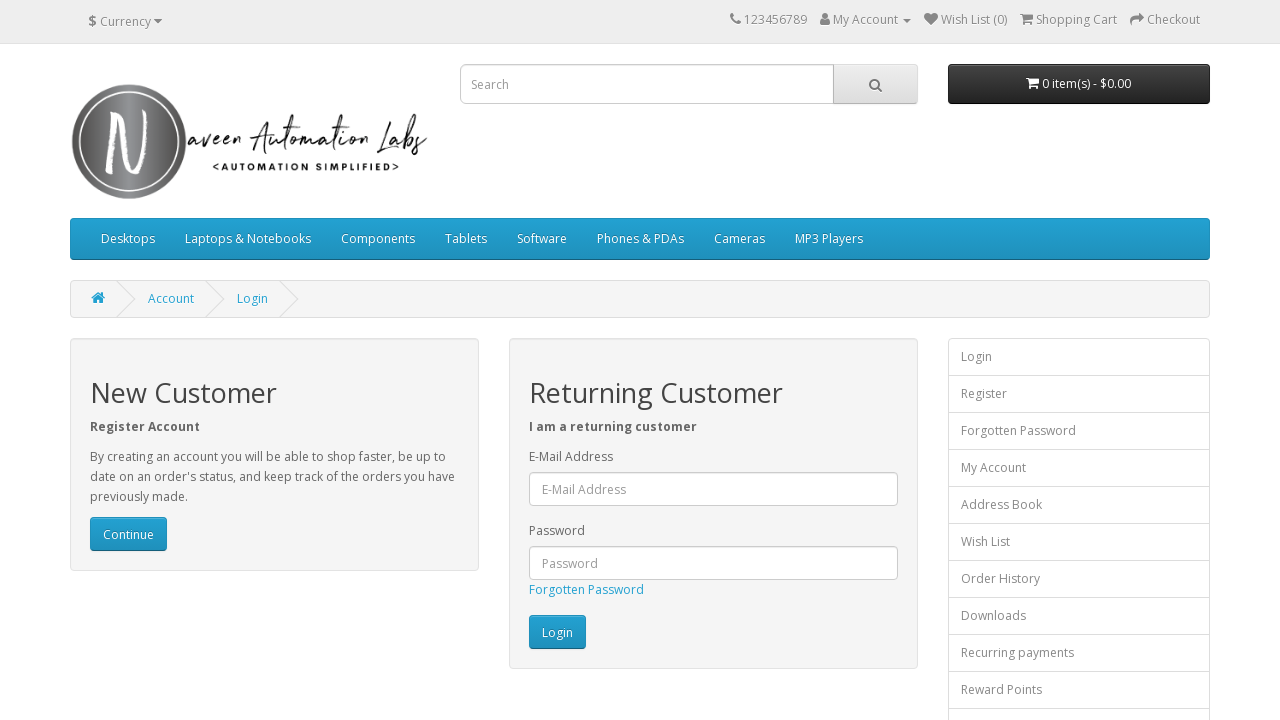

Filled email address field with 'suneetha@gmail.com' on #input-email
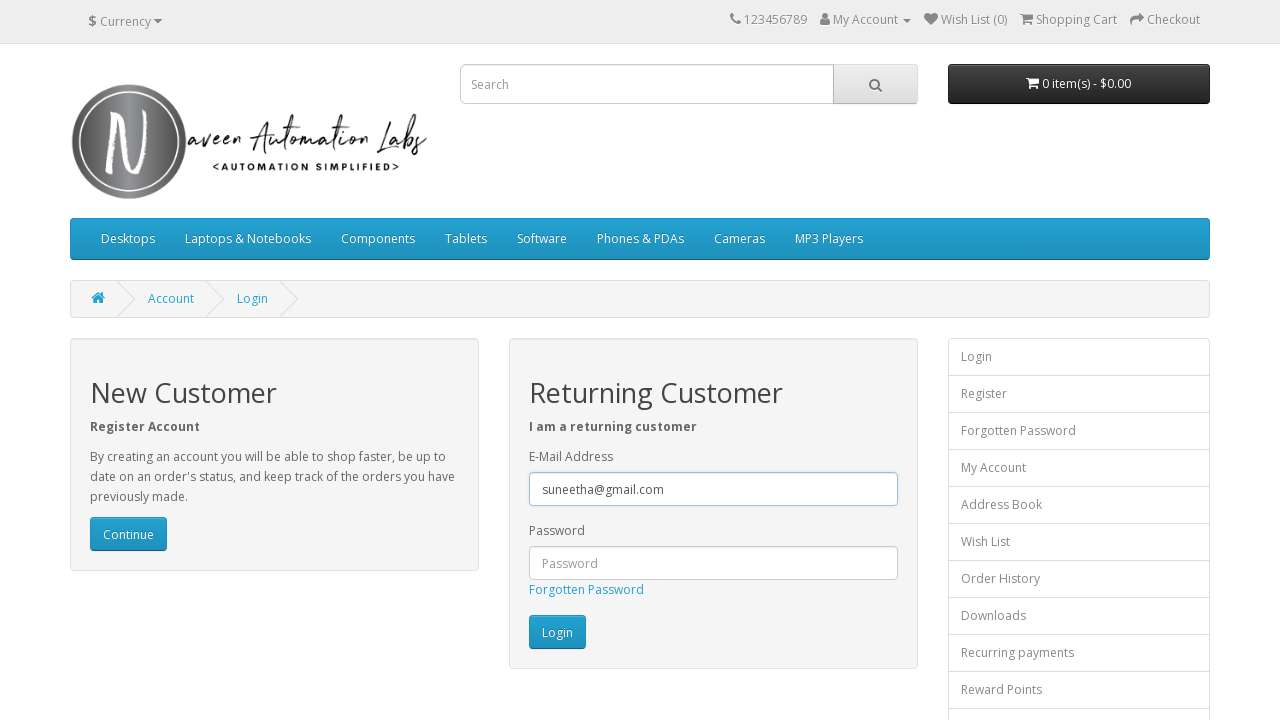

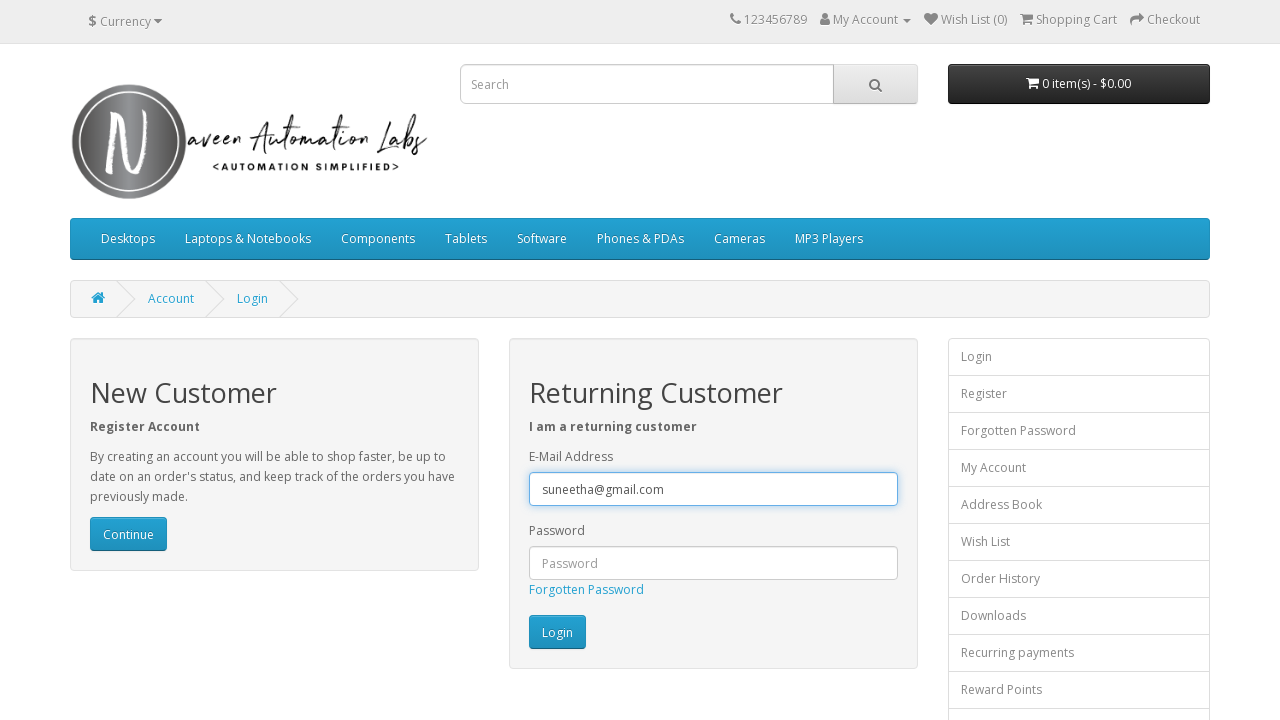